Clicks the CLI link and verifies it opens the GitHub CLI page in a new tab

Starting URL: https://playground.thingweb.io/

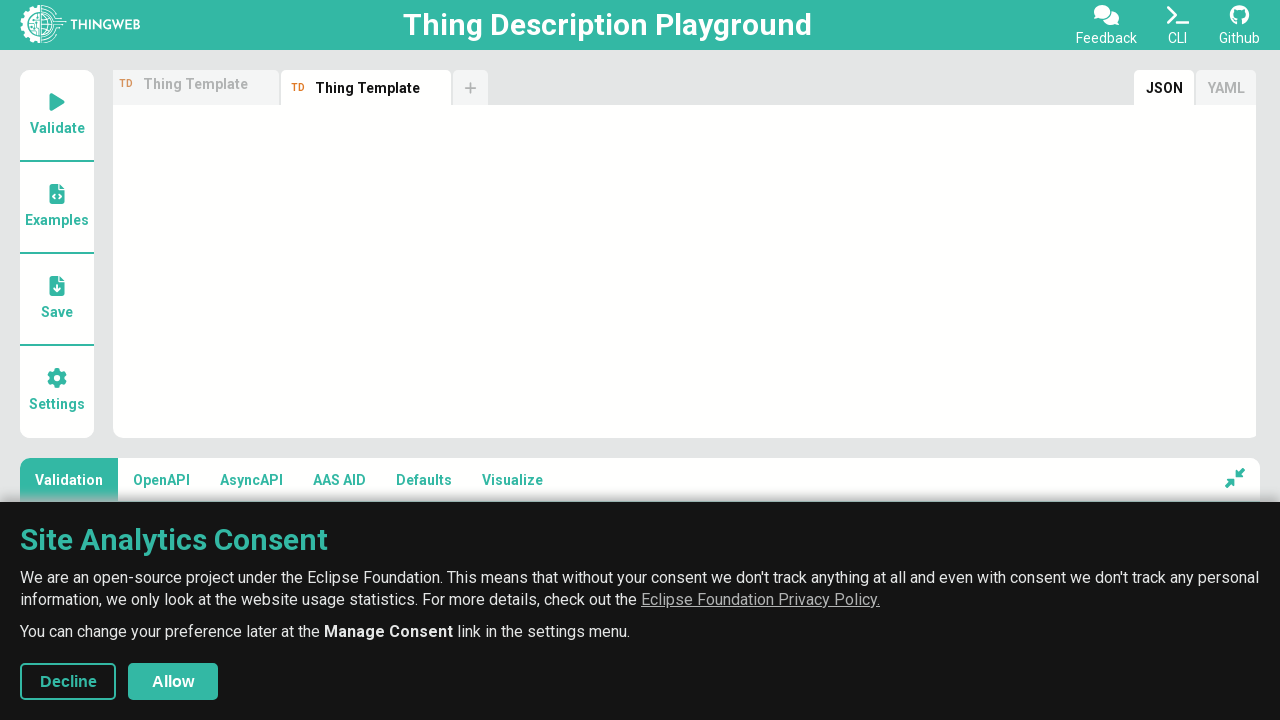

Clicked CLI link and popup opened at (1178, 25) on .cli-link
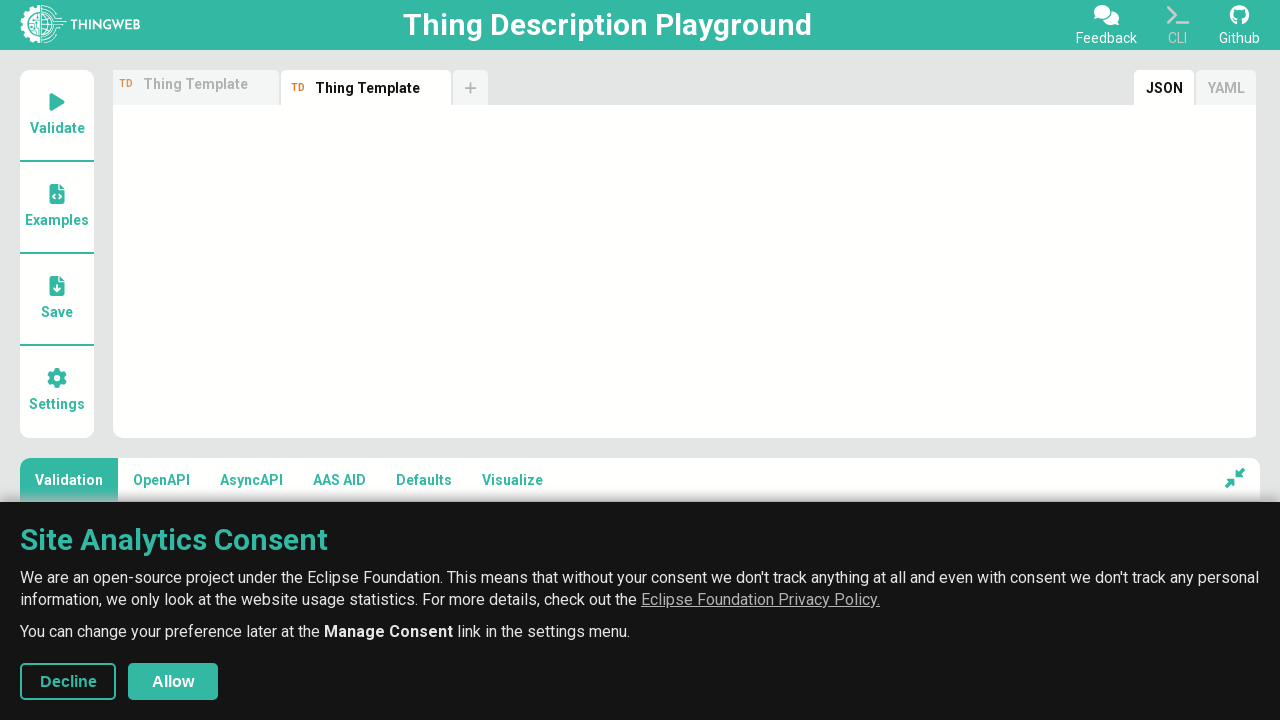

Captured popup window reference
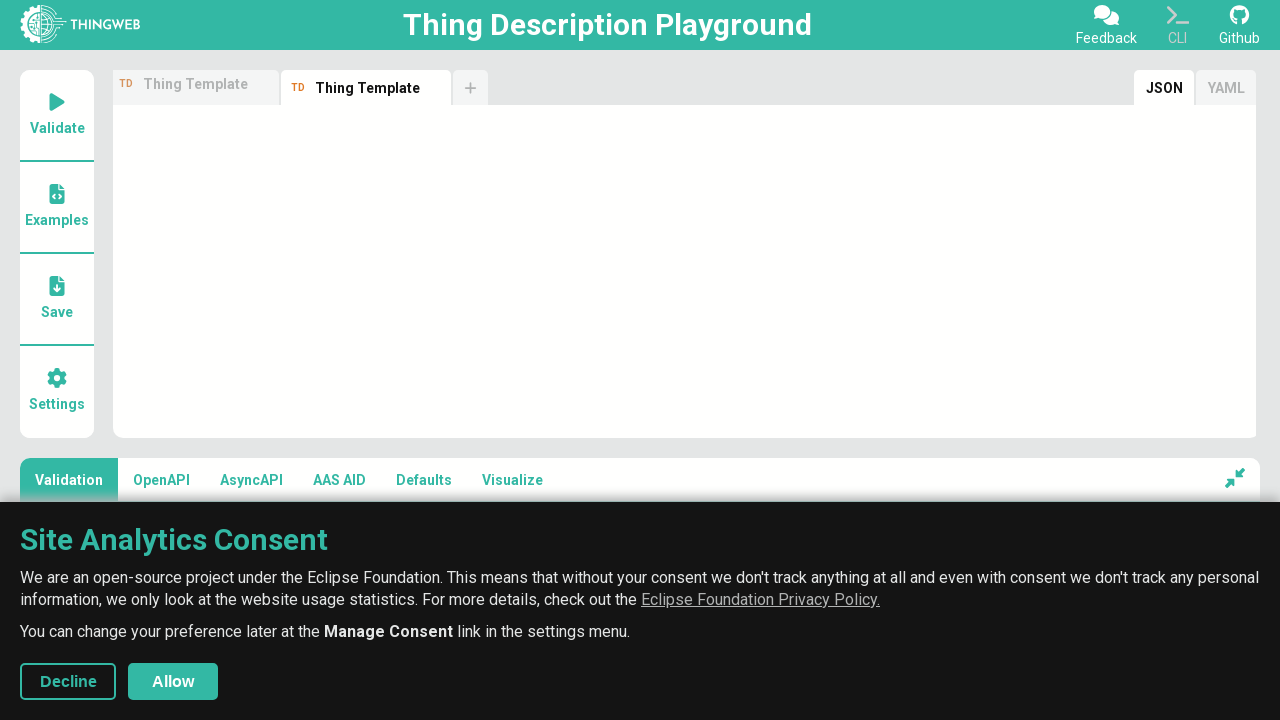

Verified popup opened to GitHub CLI page URL
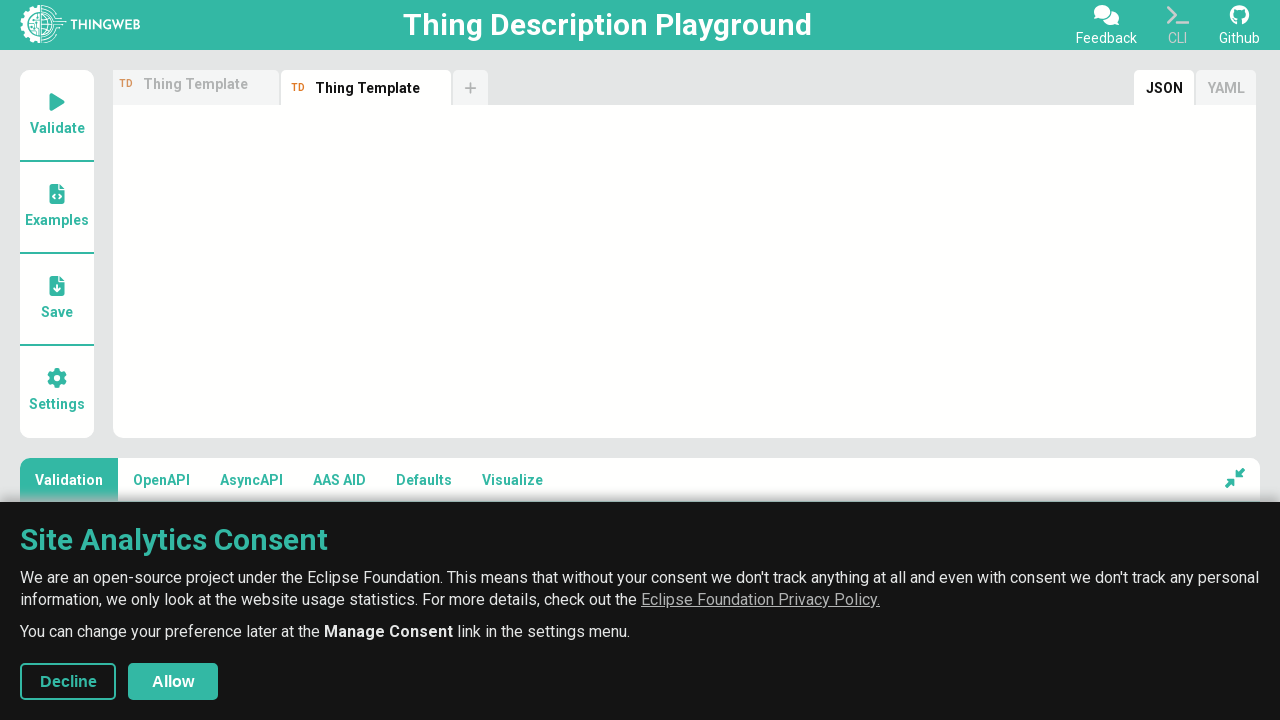

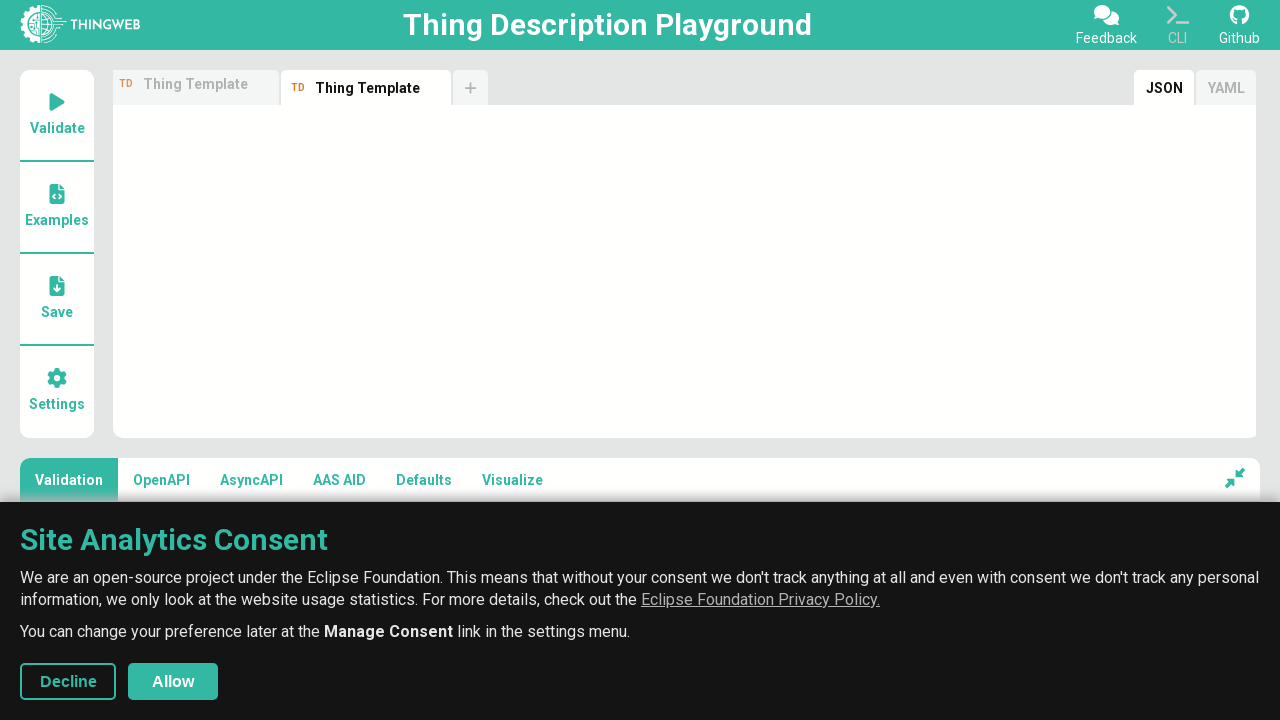